Tests selecting a date via calendar widget by navigating back 10 months and selecting the 15th day

Starting URL: https://kristinek.github.io/site/examples/actions

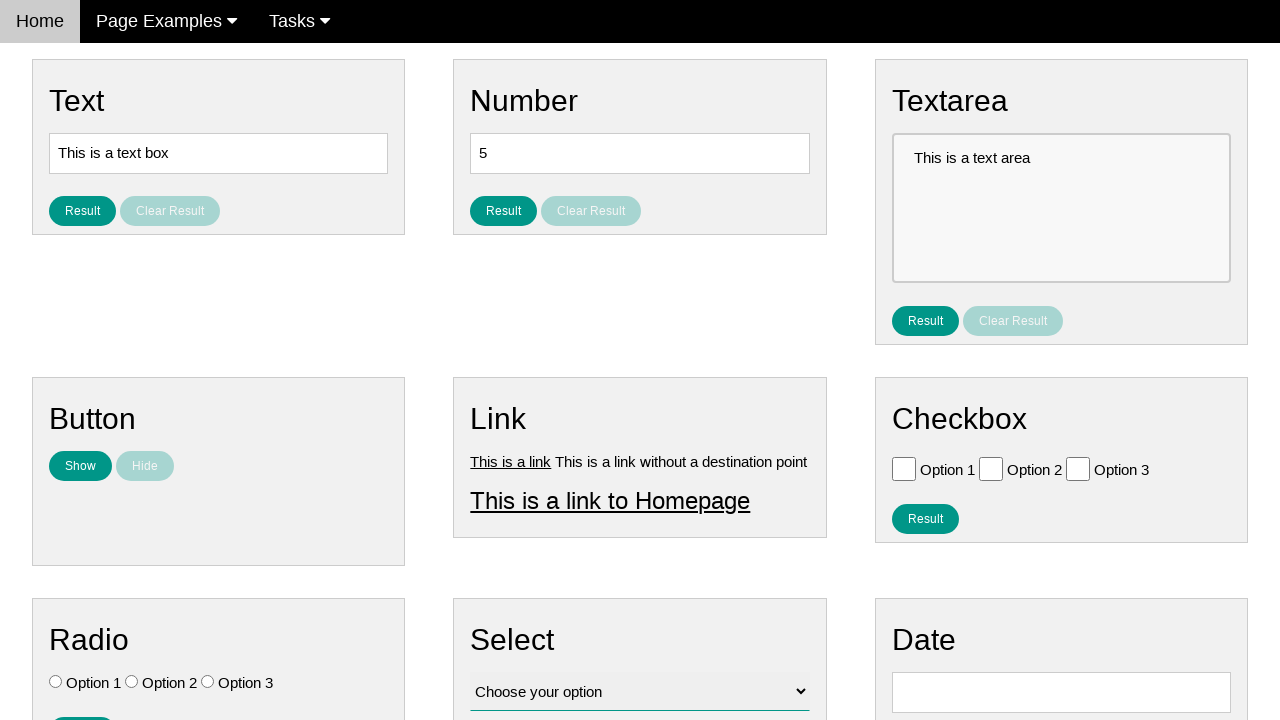

Clicked date input field to open calendar widget at (1061, 692) on #vfb-8
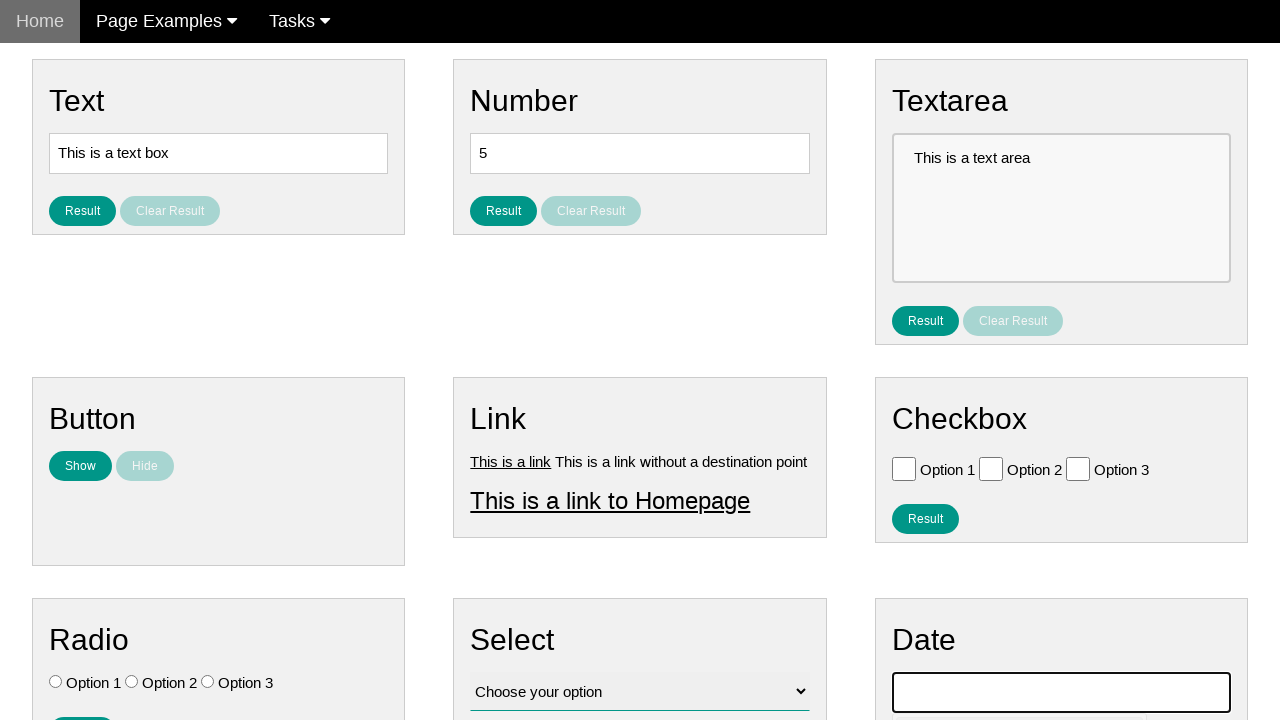

Navigated back one month (iteration 1/10) at (912, 408) on xpath=//span[text()='Prev']
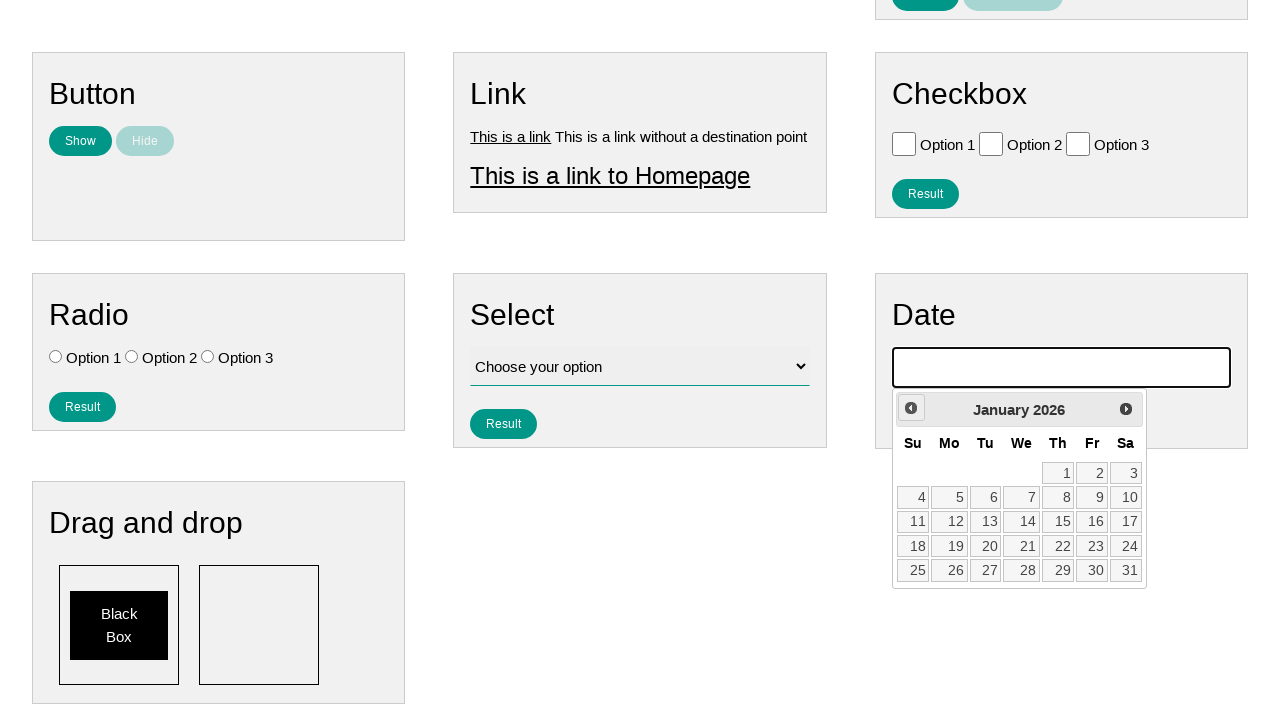

Navigated back one month (iteration 2/10) at (911, 408) on xpath=//span[text()='Prev']
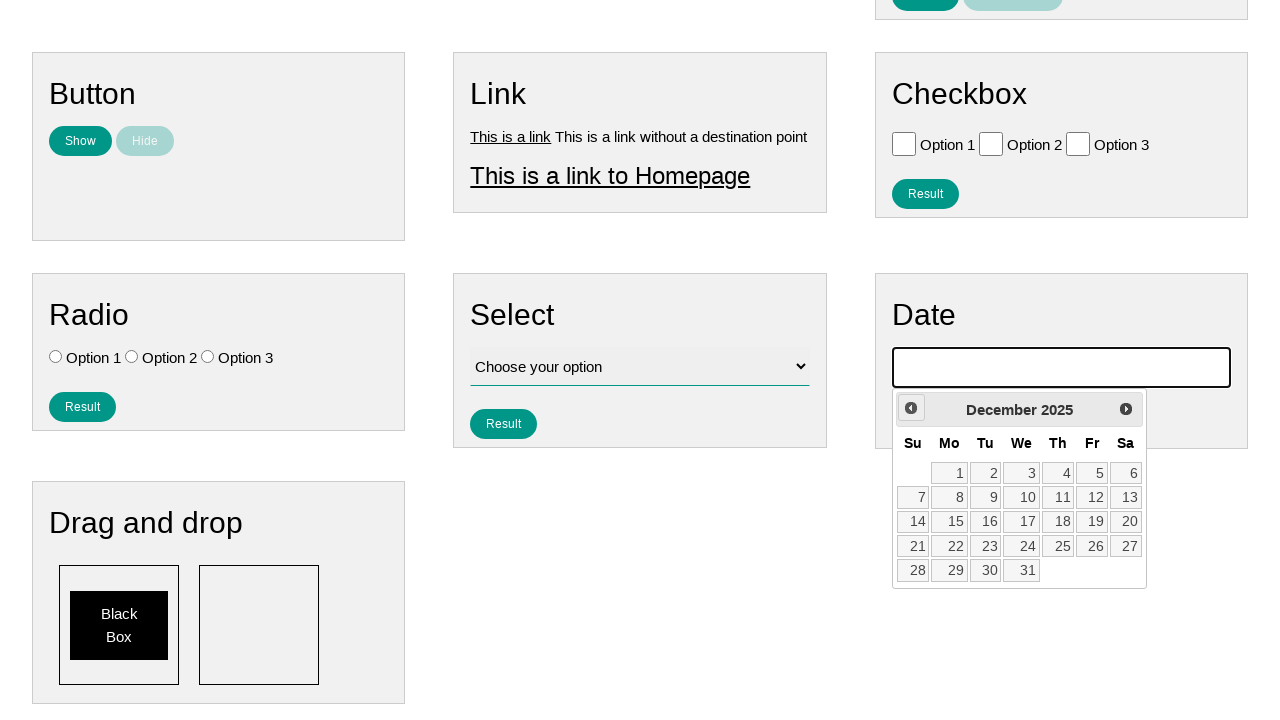

Navigated back one month (iteration 3/10) at (911, 408) on xpath=//span[text()='Prev']
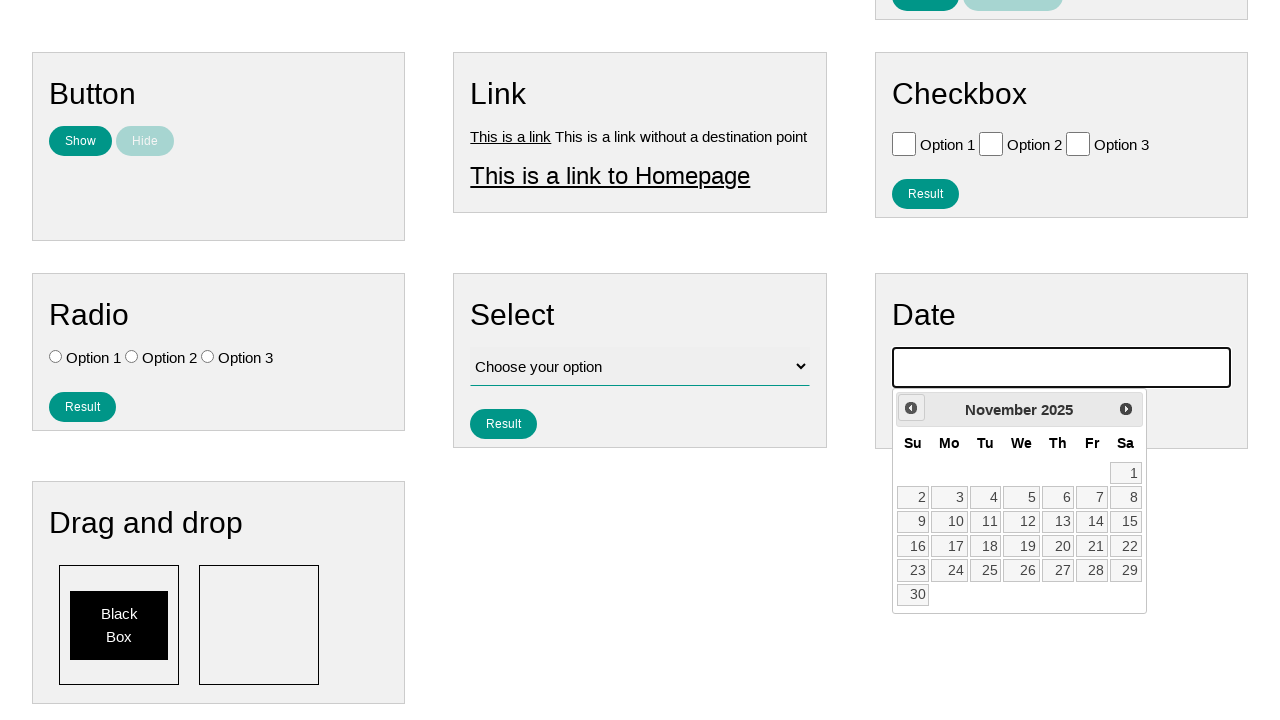

Navigated back one month (iteration 4/10) at (911, 408) on xpath=//span[text()='Prev']
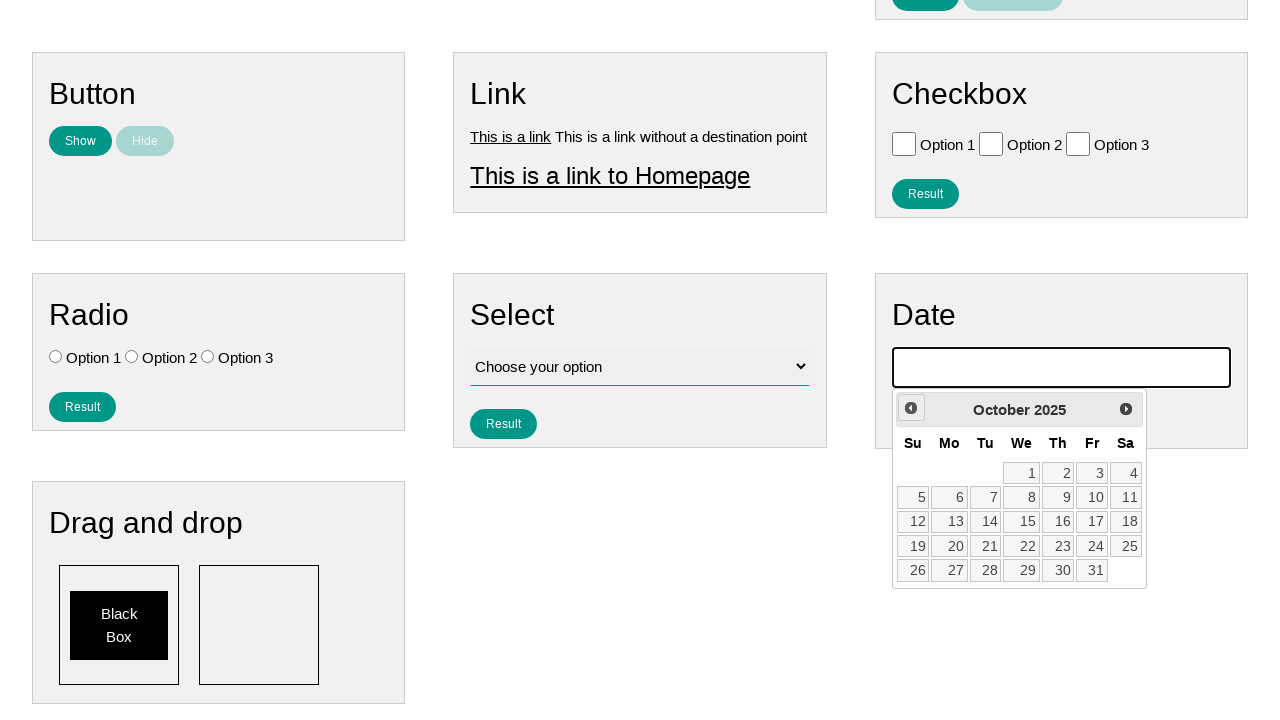

Navigated back one month (iteration 5/10) at (911, 408) on xpath=//span[text()='Prev']
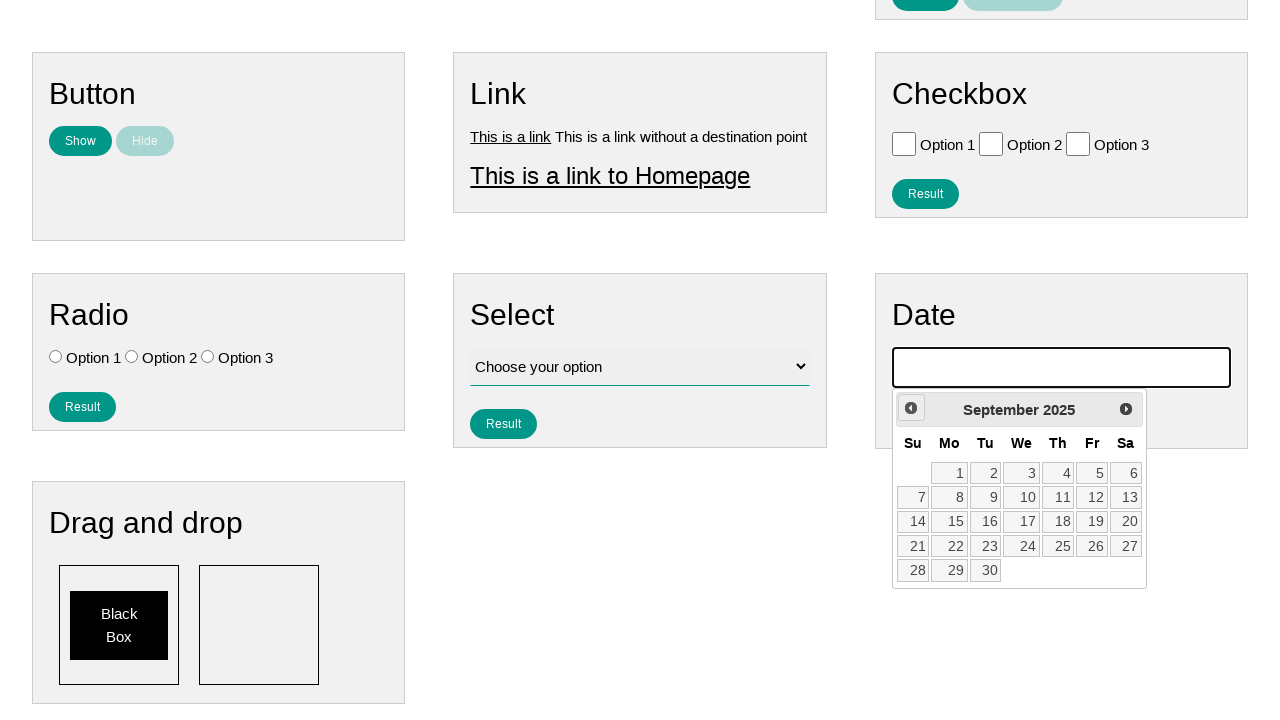

Navigated back one month (iteration 6/10) at (911, 408) on xpath=//span[text()='Prev']
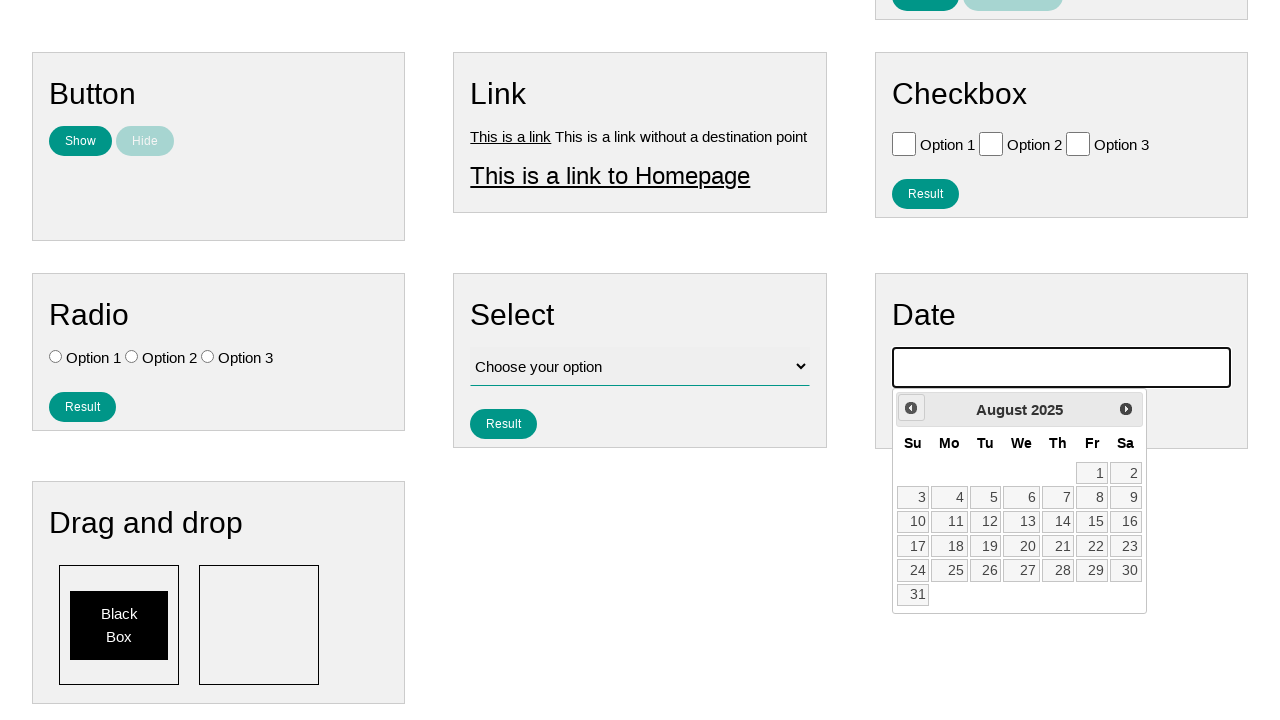

Navigated back one month (iteration 7/10) at (911, 408) on xpath=//span[text()='Prev']
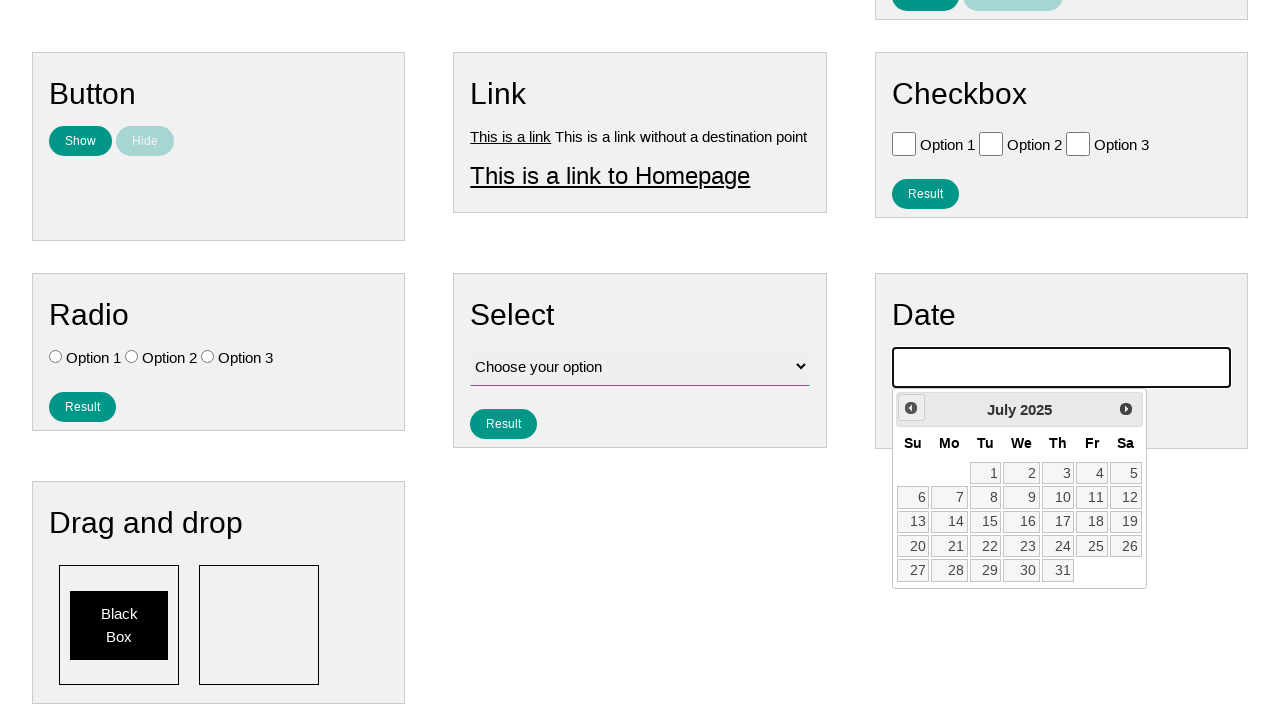

Navigated back one month (iteration 8/10) at (911, 408) on xpath=//span[text()='Prev']
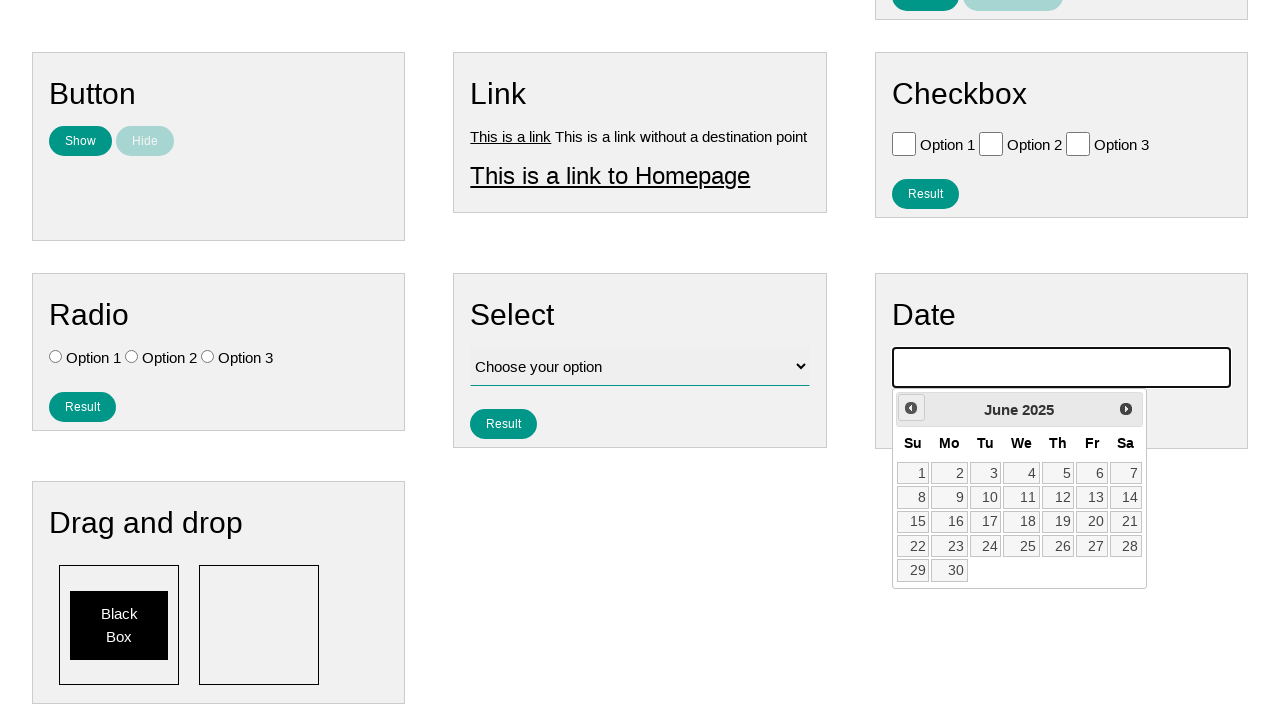

Navigated back one month (iteration 9/10) at (911, 408) on xpath=//span[text()='Prev']
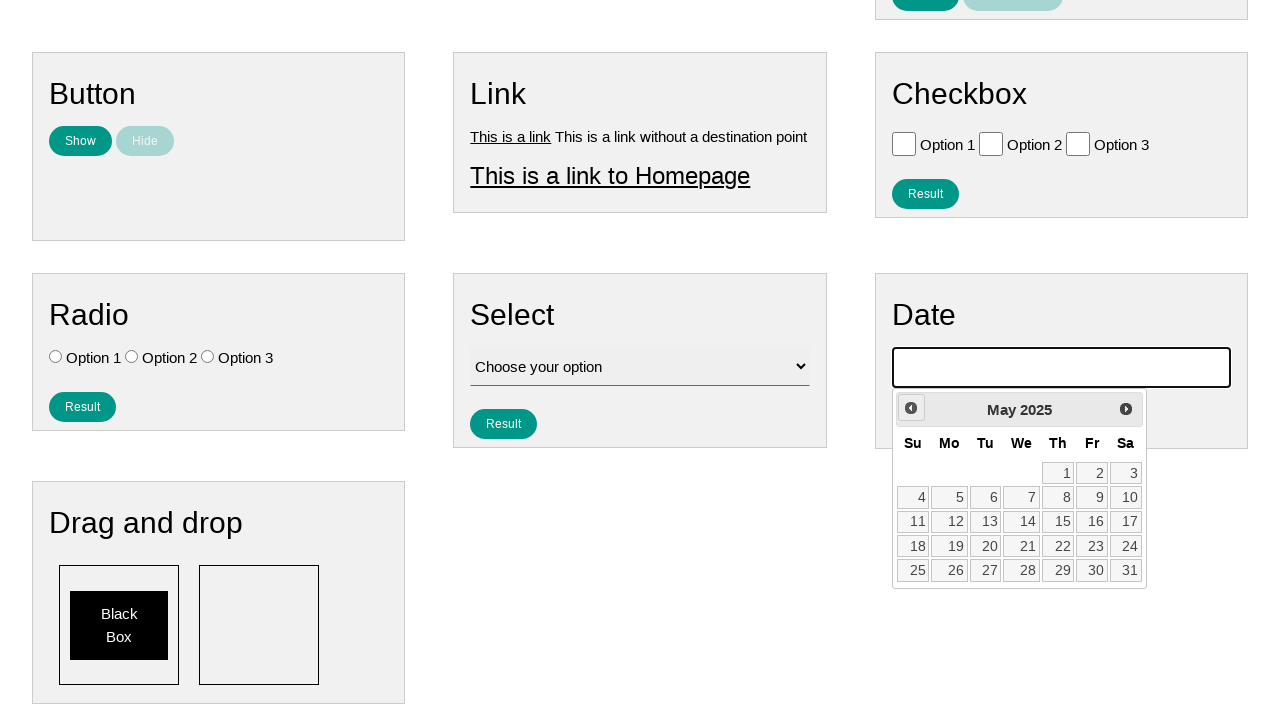

Navigated back one month (iteration 10/10) at (911, 408) on xpath=//span[text()='Prev']
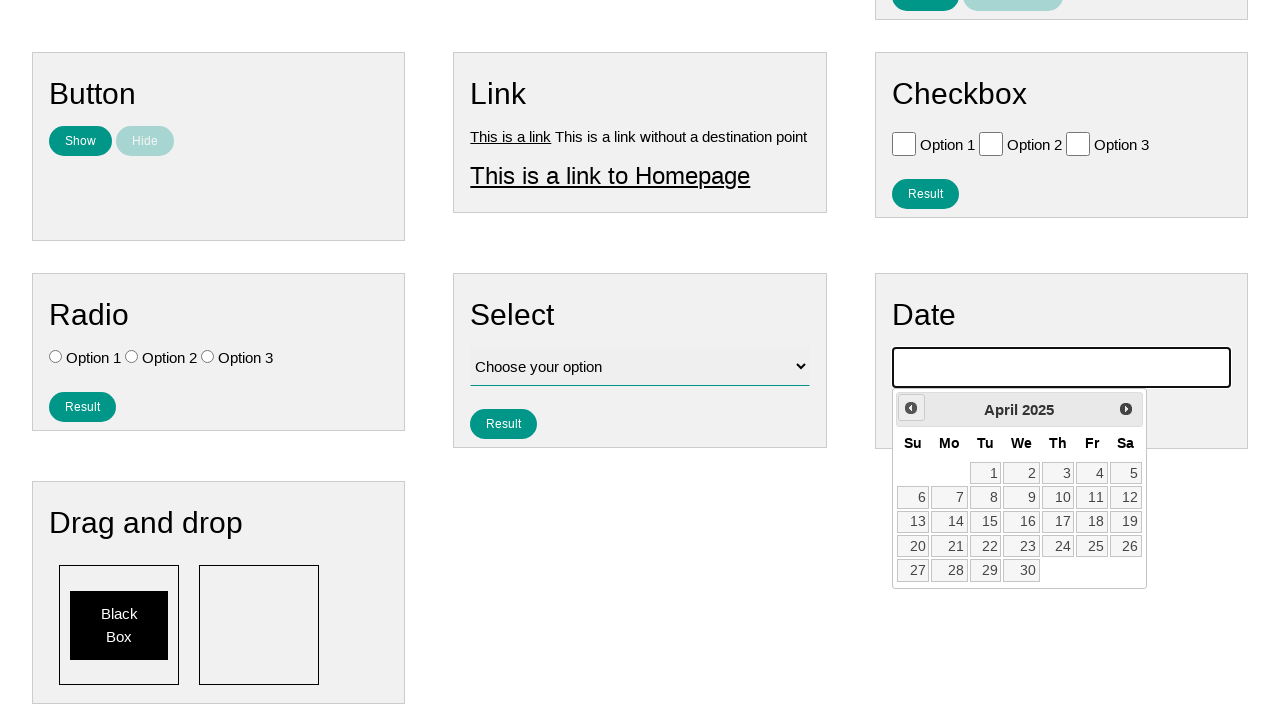

Selected the 15th day from calendar at (986, 522) on xpath=//a[text()='15']
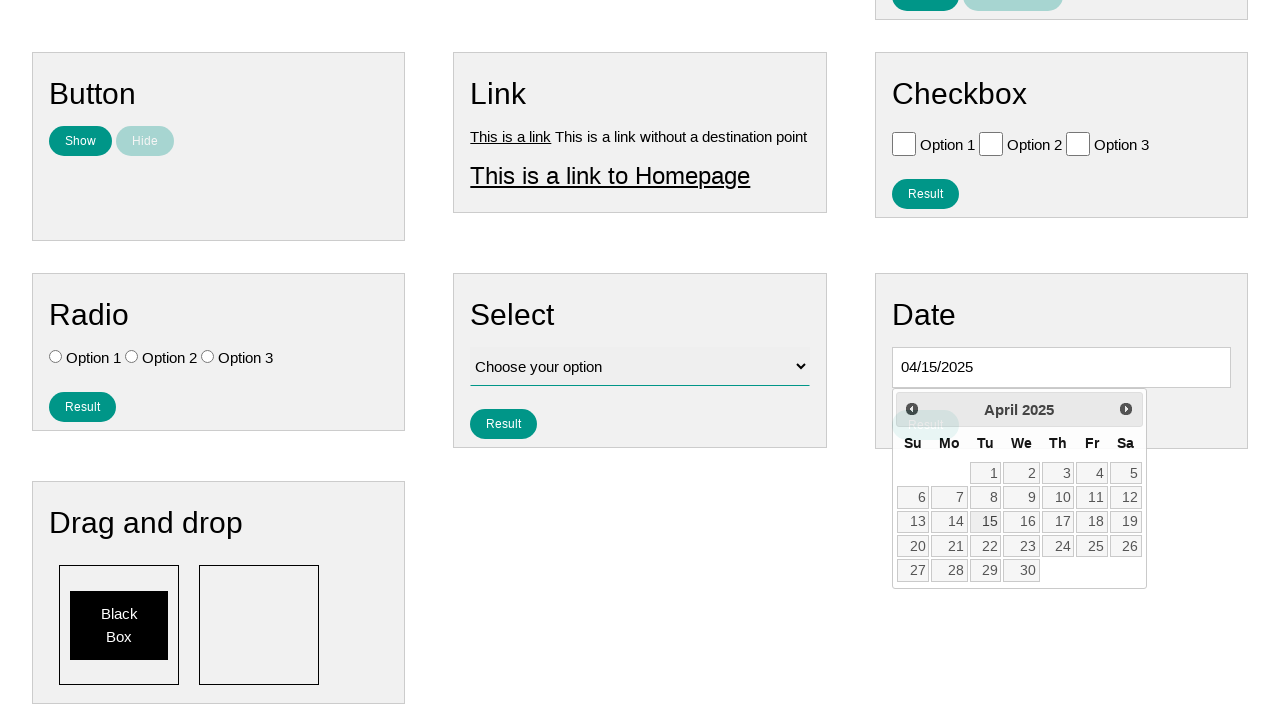

Verified that a date was successfully selected in the input field
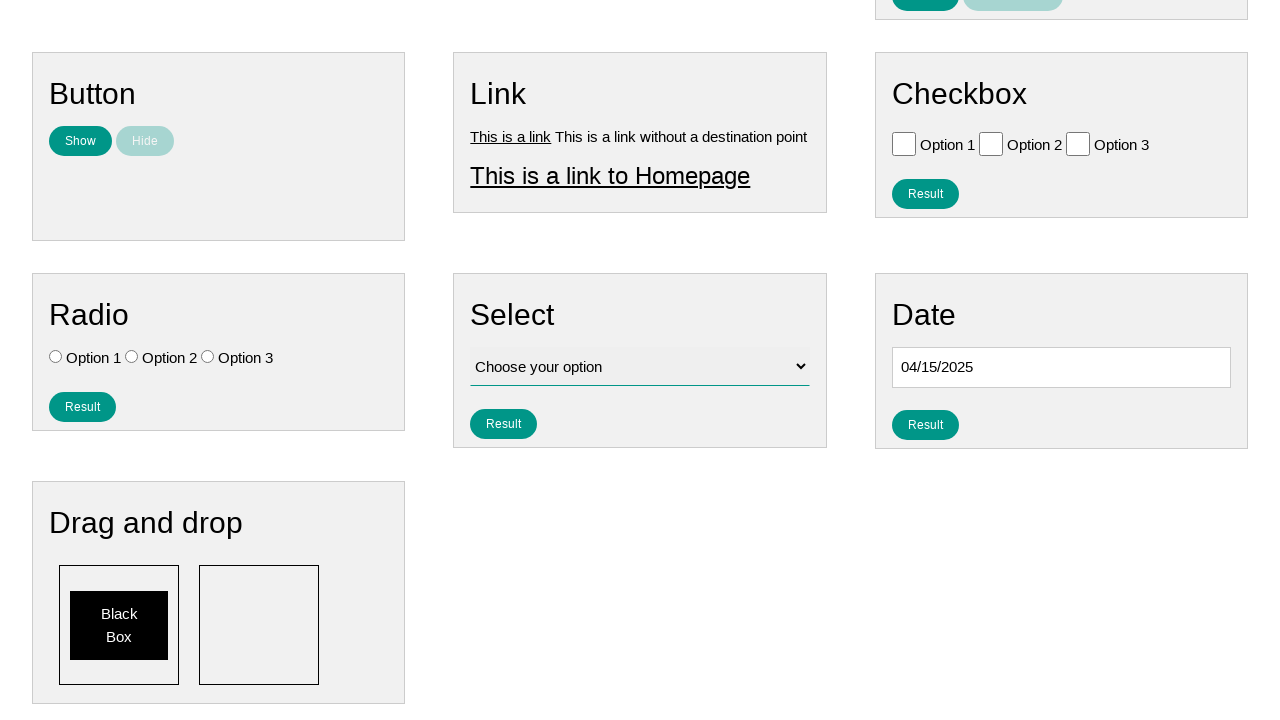

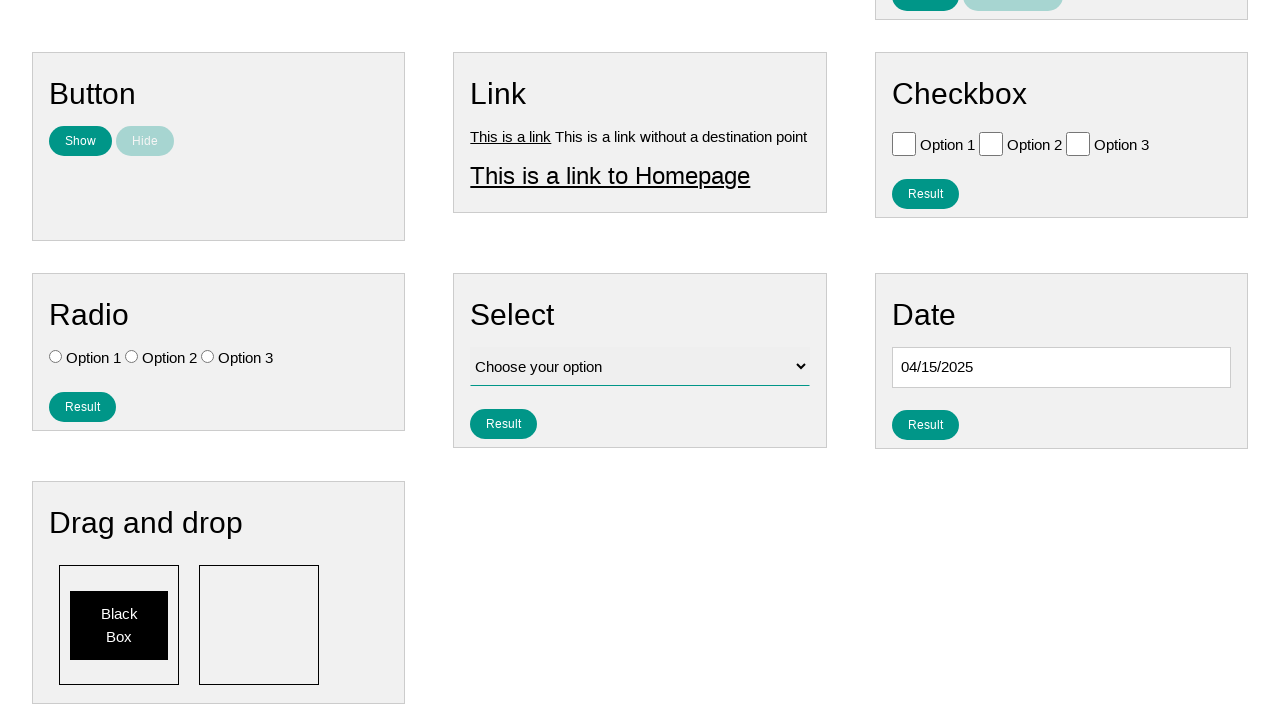